Tests the registration button behavior on a government website by verifying the button color changes from gray to orange when the policy checkbox is selected.

Starting URL: https://egov.danang.gov.vn/reg

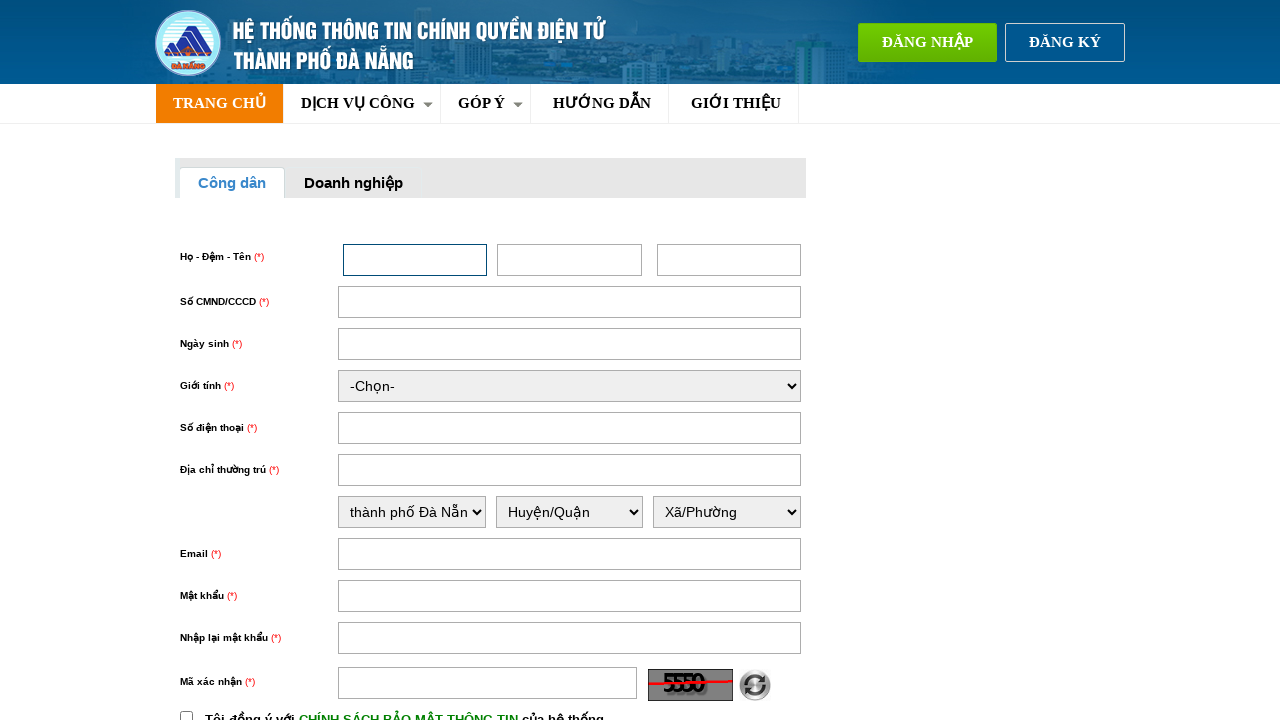

Located policy checkbox element (input#chinhSach)
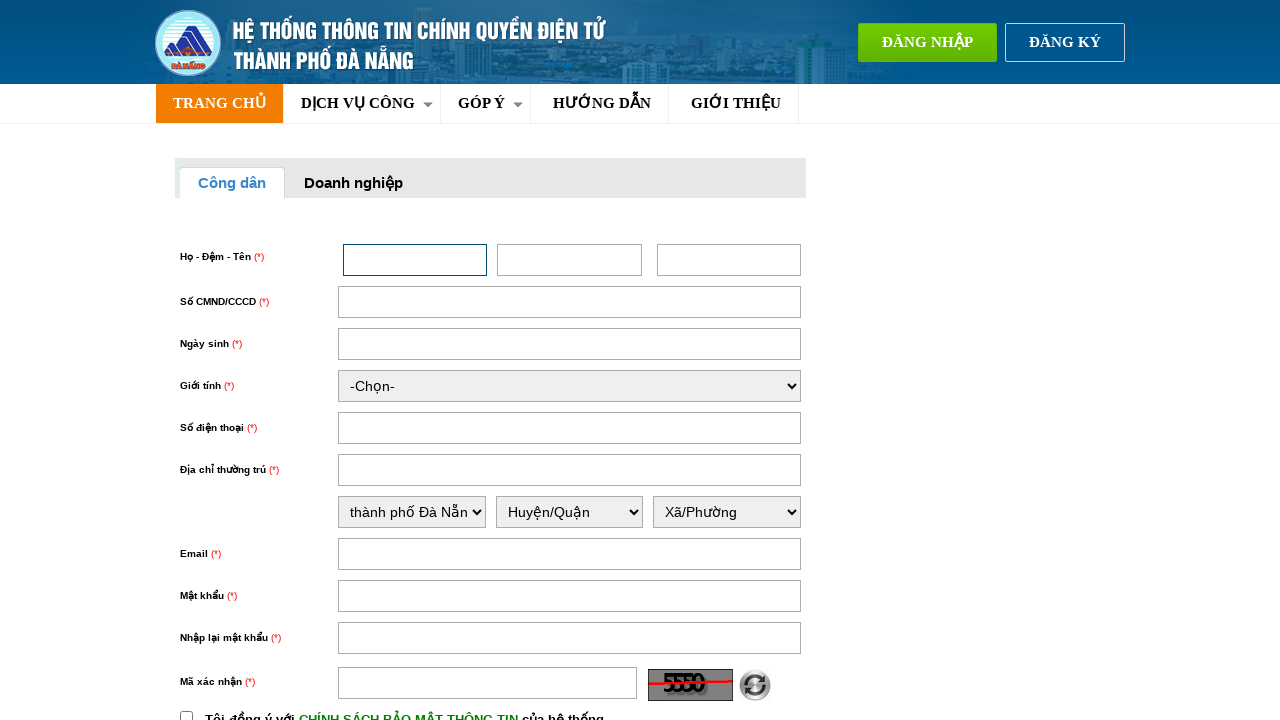

Located register button element (input#button2)
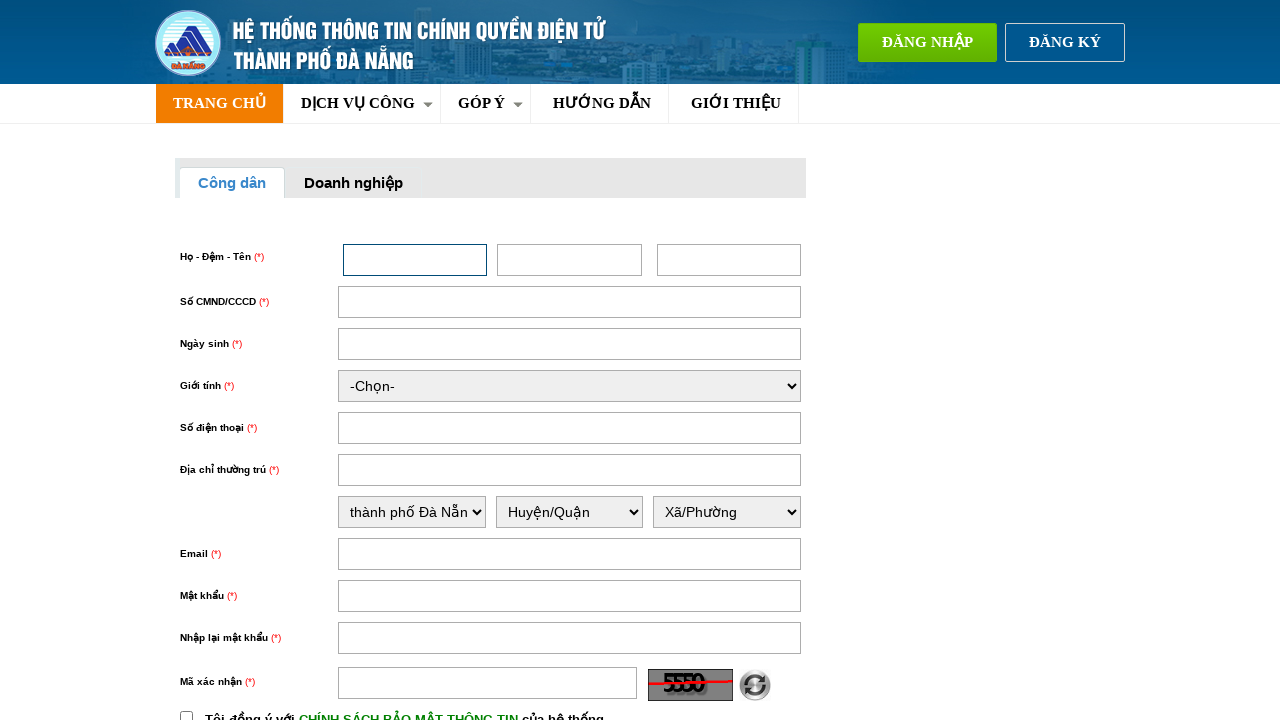

Verified initial button background color is gray: rgb(160, 160, 160)
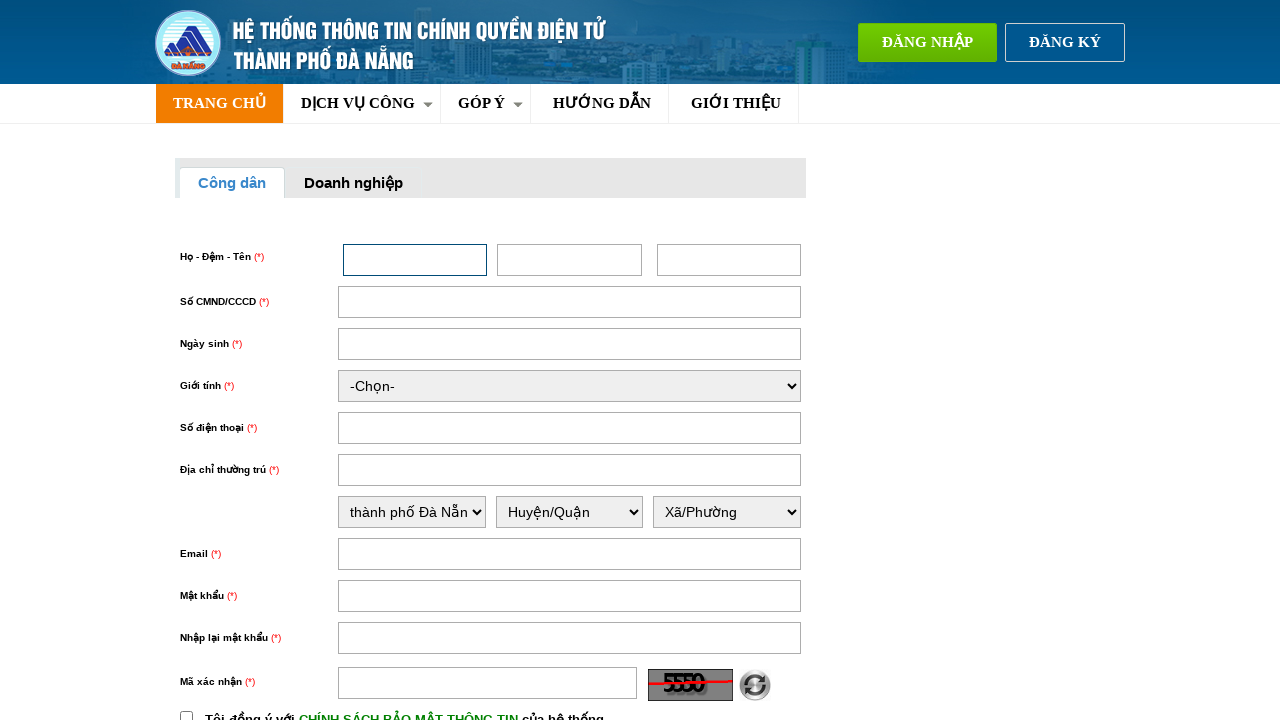

Policy checkbox was not checked, clicked to select it at (186, 714) on input#chinhSach
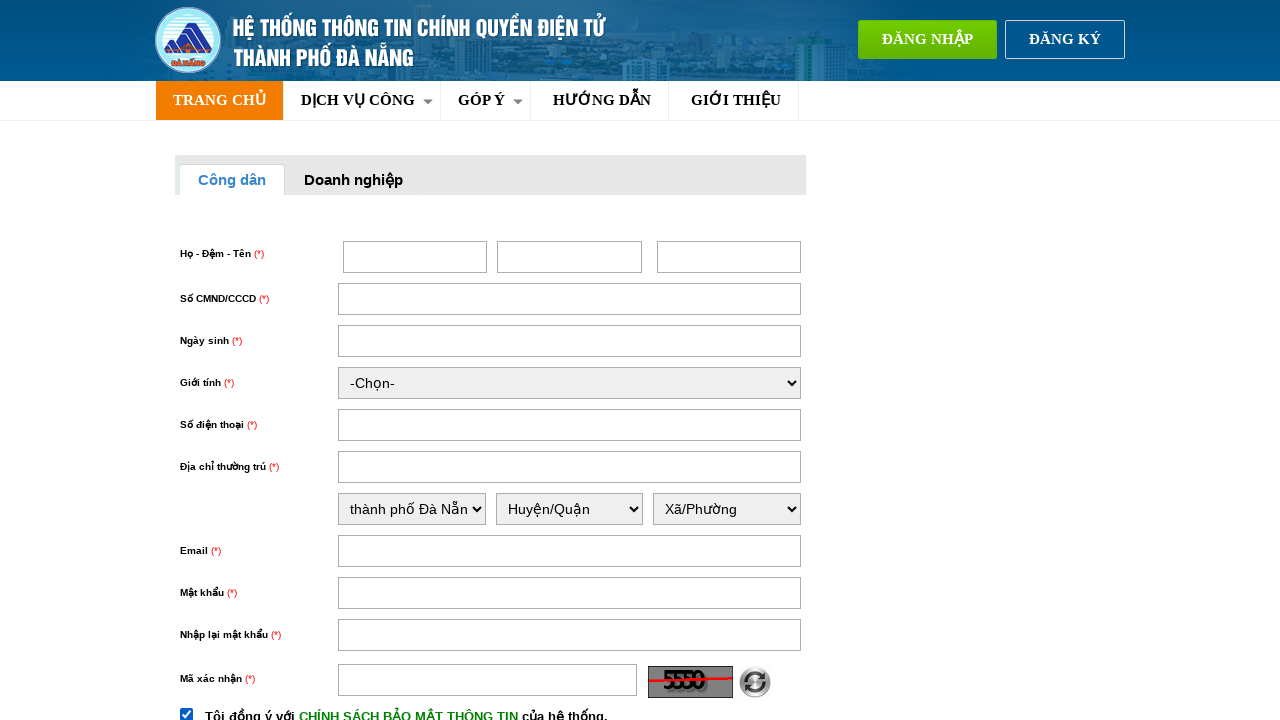

Waited 500ms for button color transition to complete
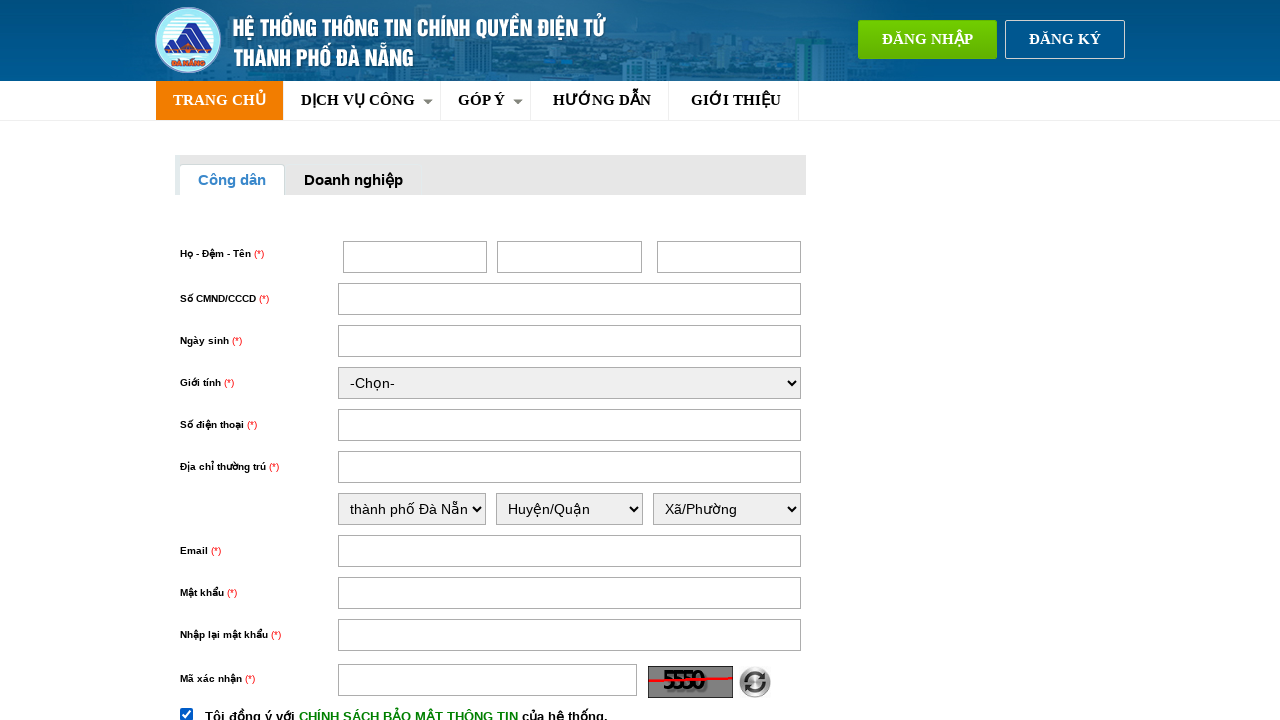

Verified final button background color changed to orange: rgb(239, 90, 0)
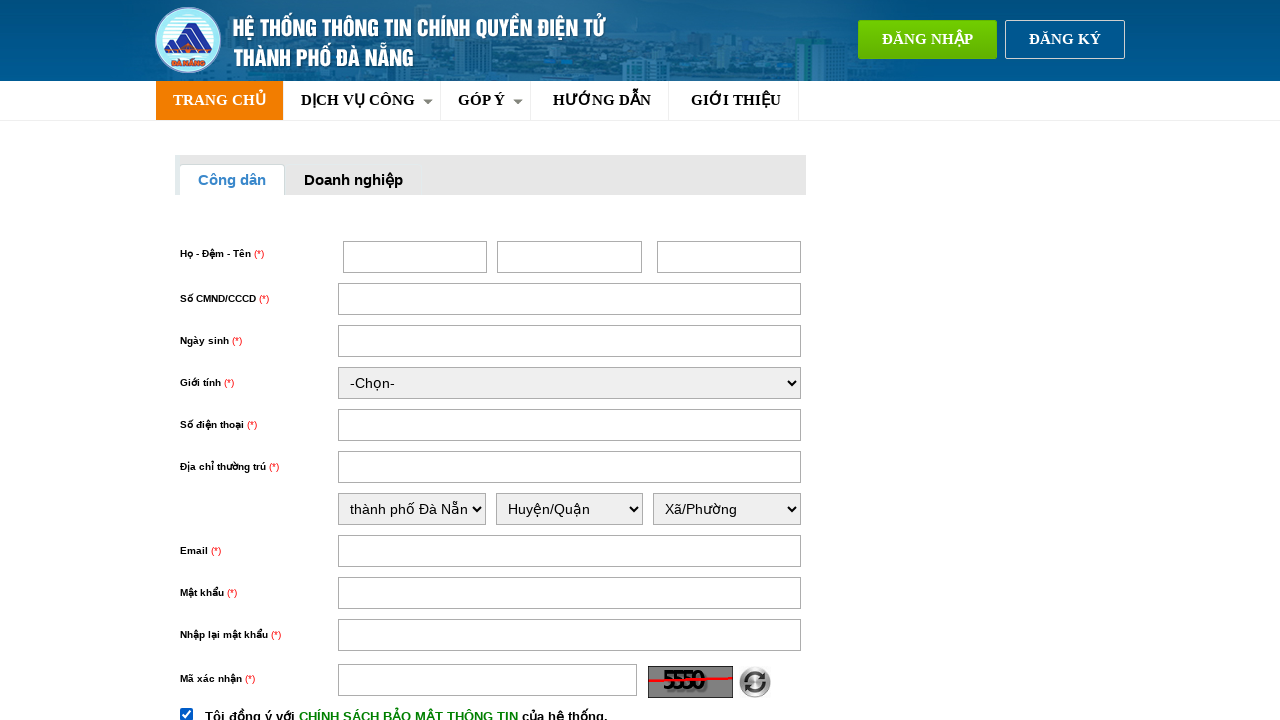

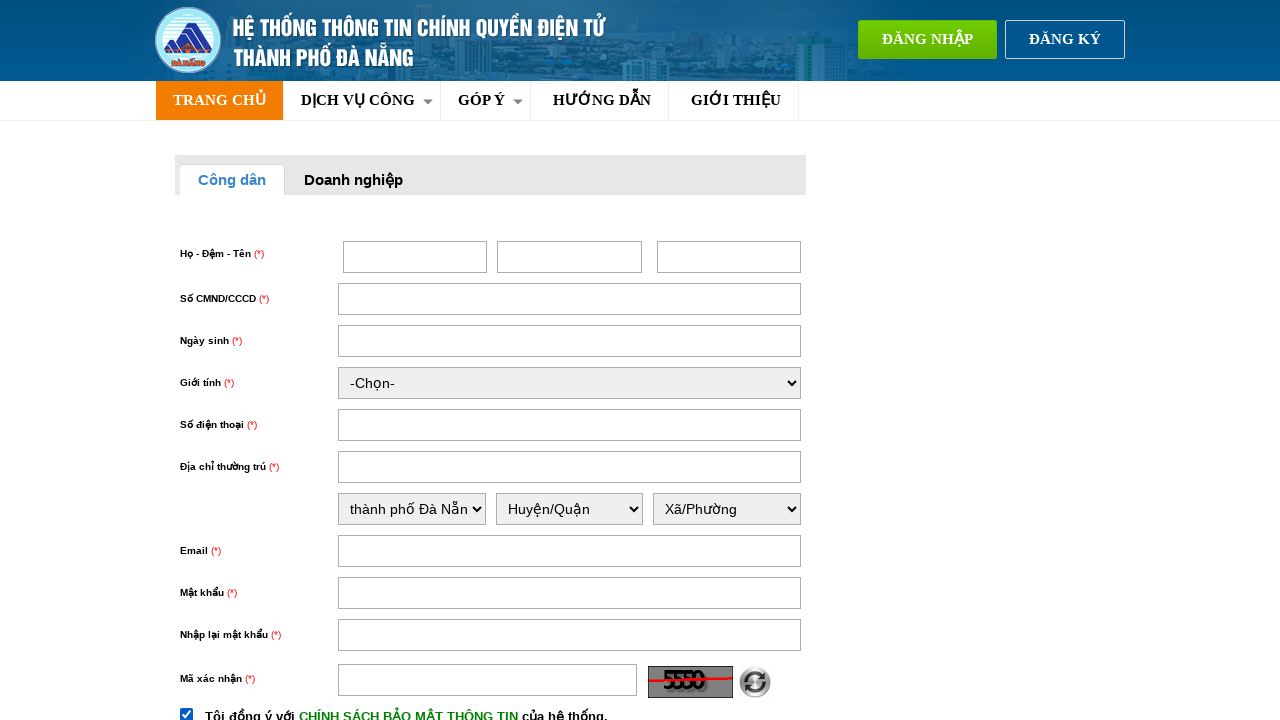